Tests auto-suggest dropdown functionality by clicking to open a country dropdown, typing a filter character "H", and selecting an option containing "Hong" from the filtered results.

Starting URL: https://demo.automationtesting.in/Register.html

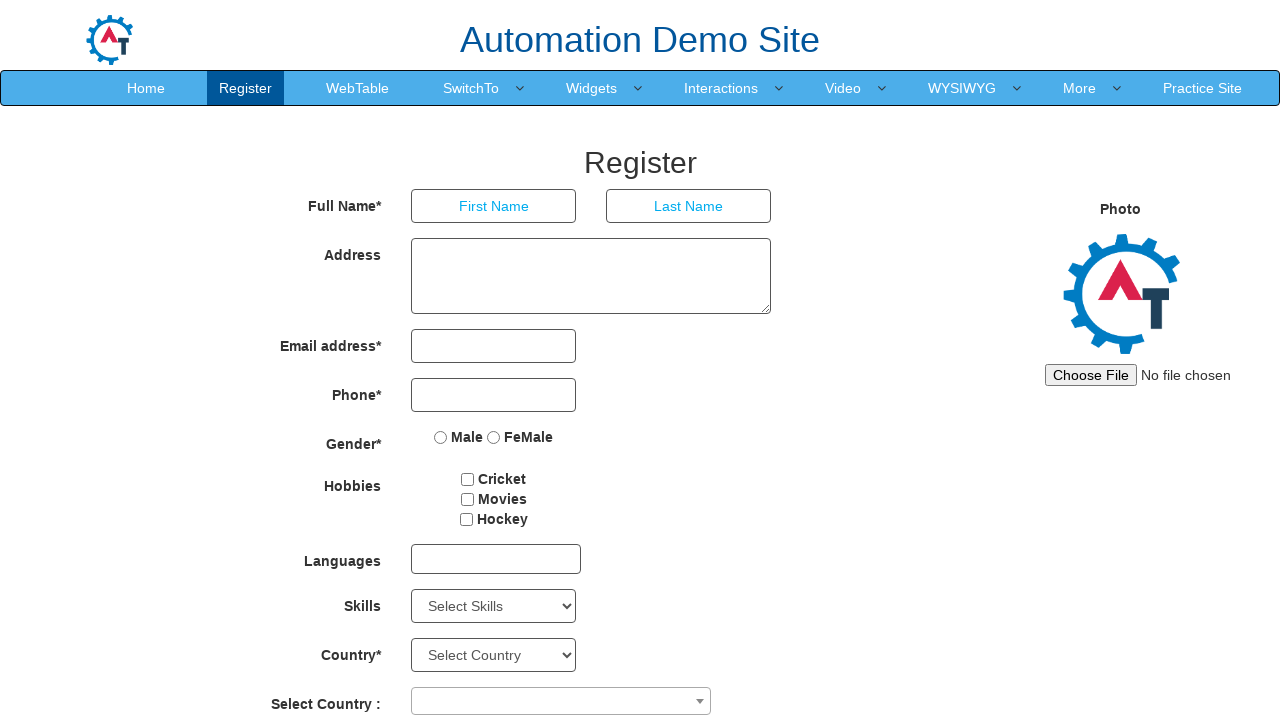

Clicked on country dropdown to open it at (561, 701) on xpath=//*[@id='basicBootstrapForm']/div[10]/div/span/span[1]/span
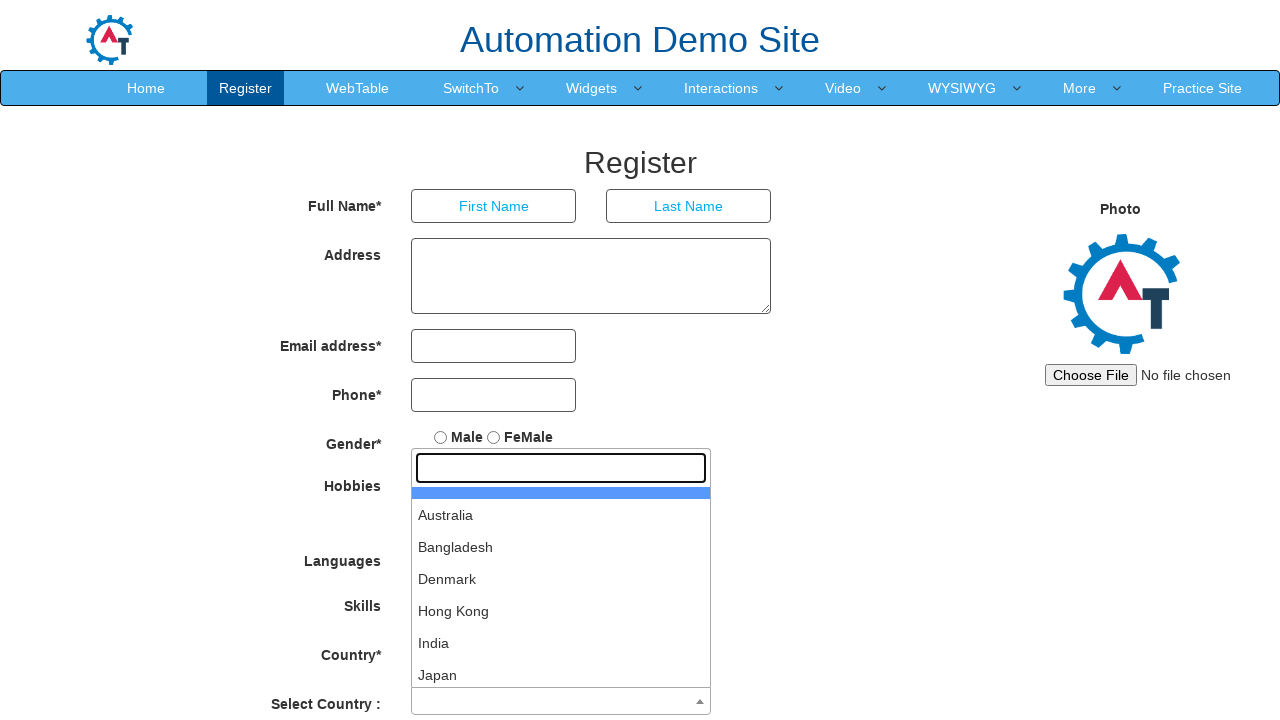

Dropdown search input became visible
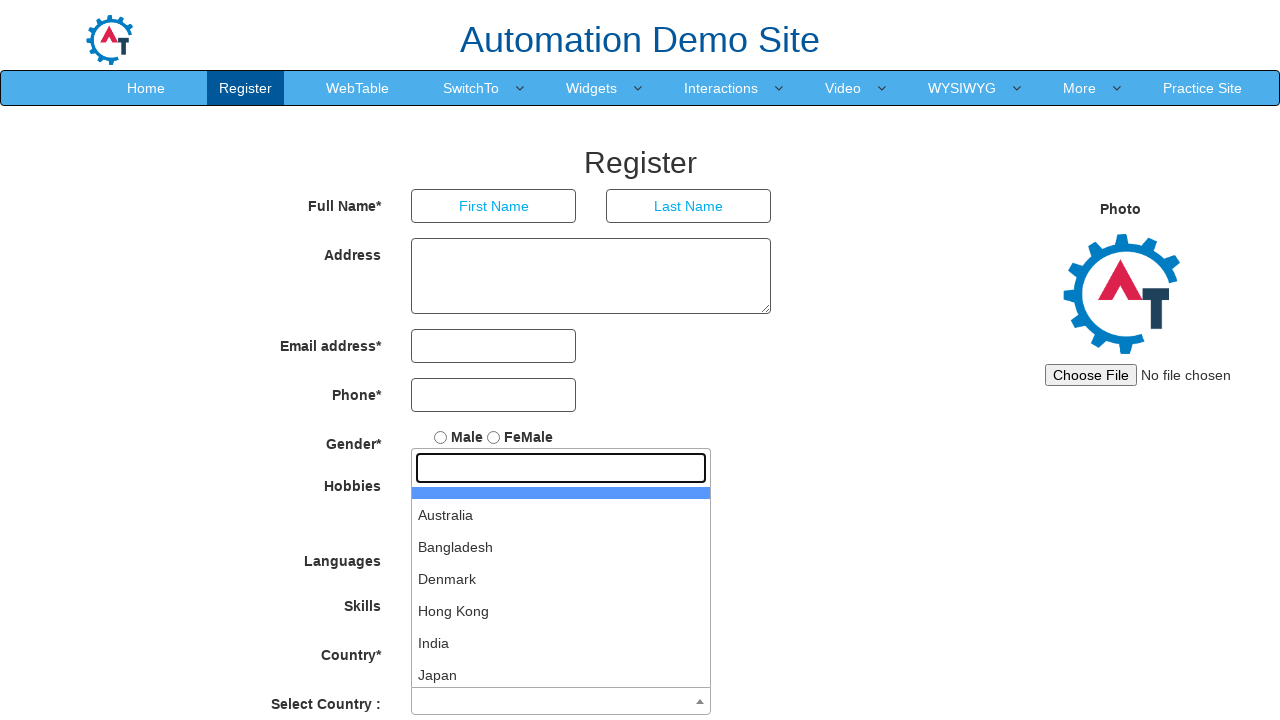

Typed 'H' in dropdown search filter on //span[@class='select2-search select2-search--dropdown']//input
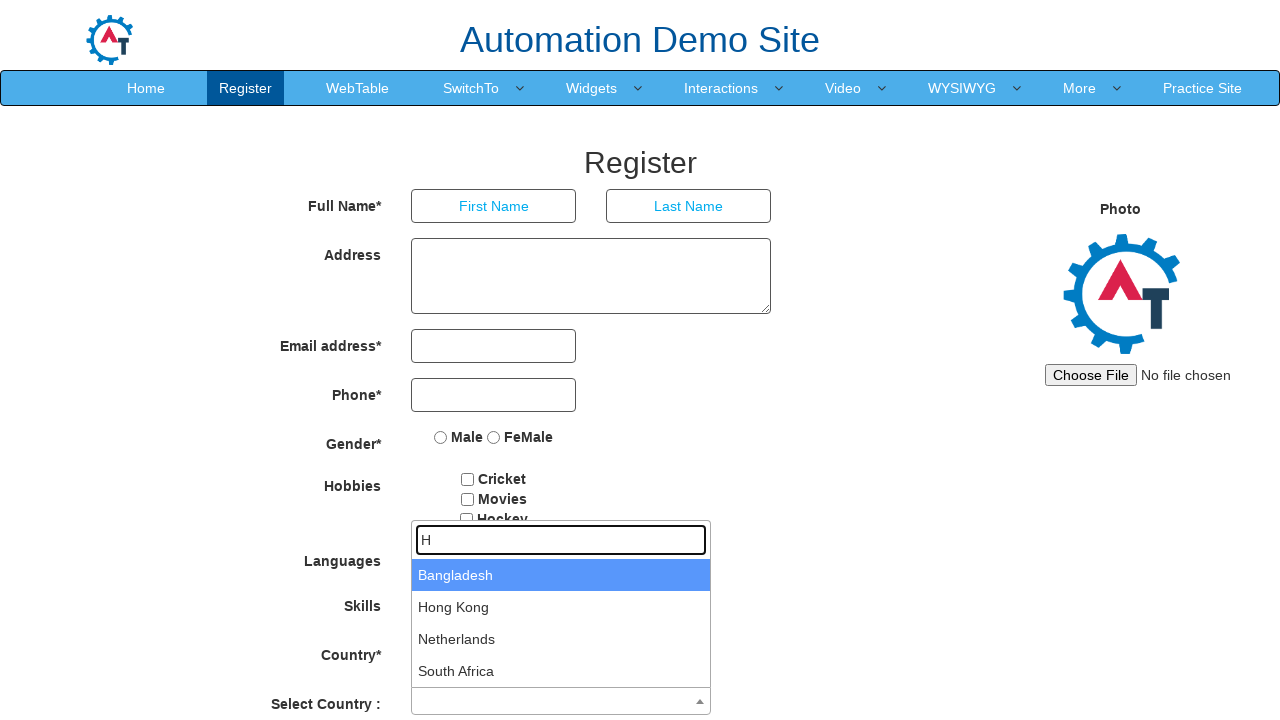

Filtered dropdown results appeared
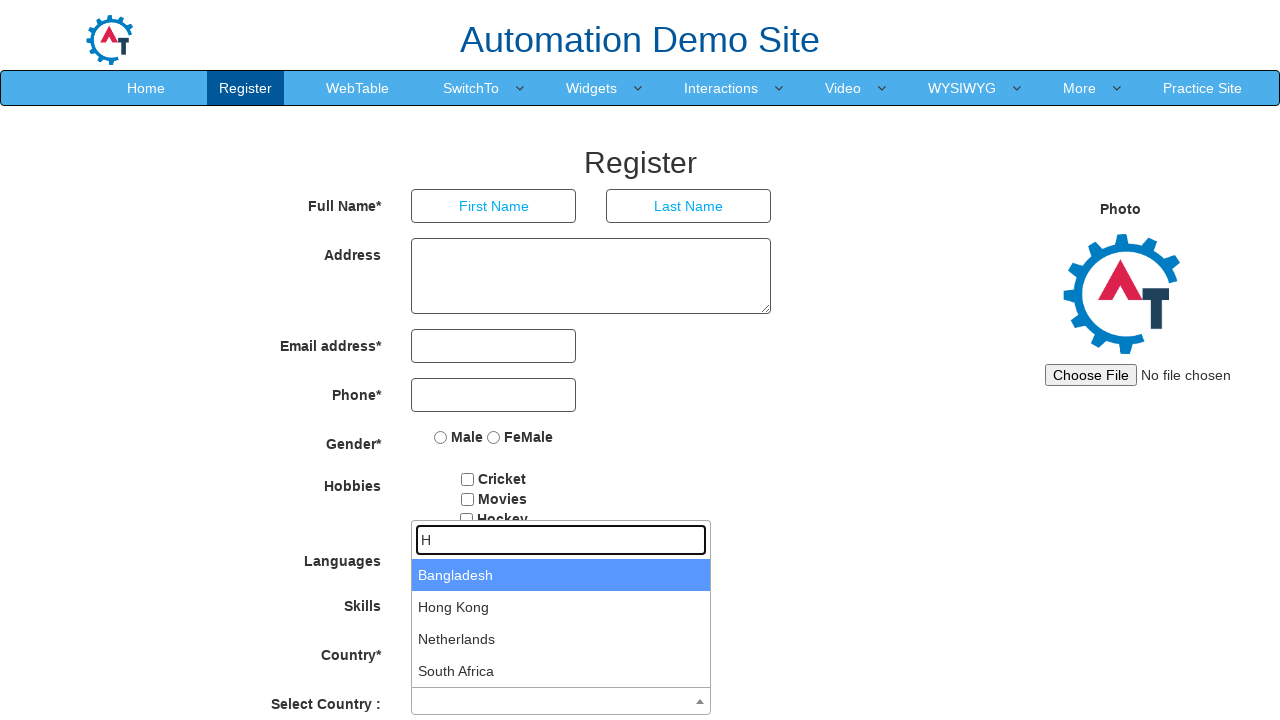

Selected 'Hong Kong' option from filtered results at (561, 607) on xpath=//ul//li[@role='treeitem' and contains(text(), 'Hong')]
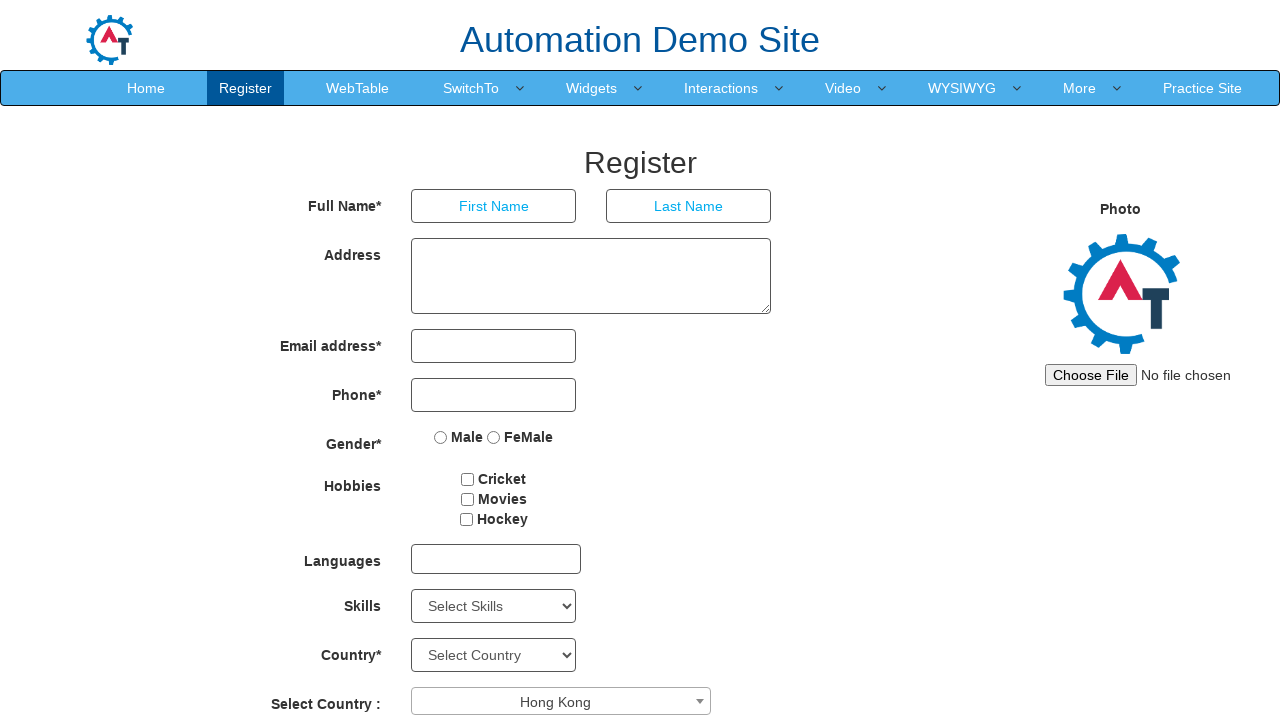

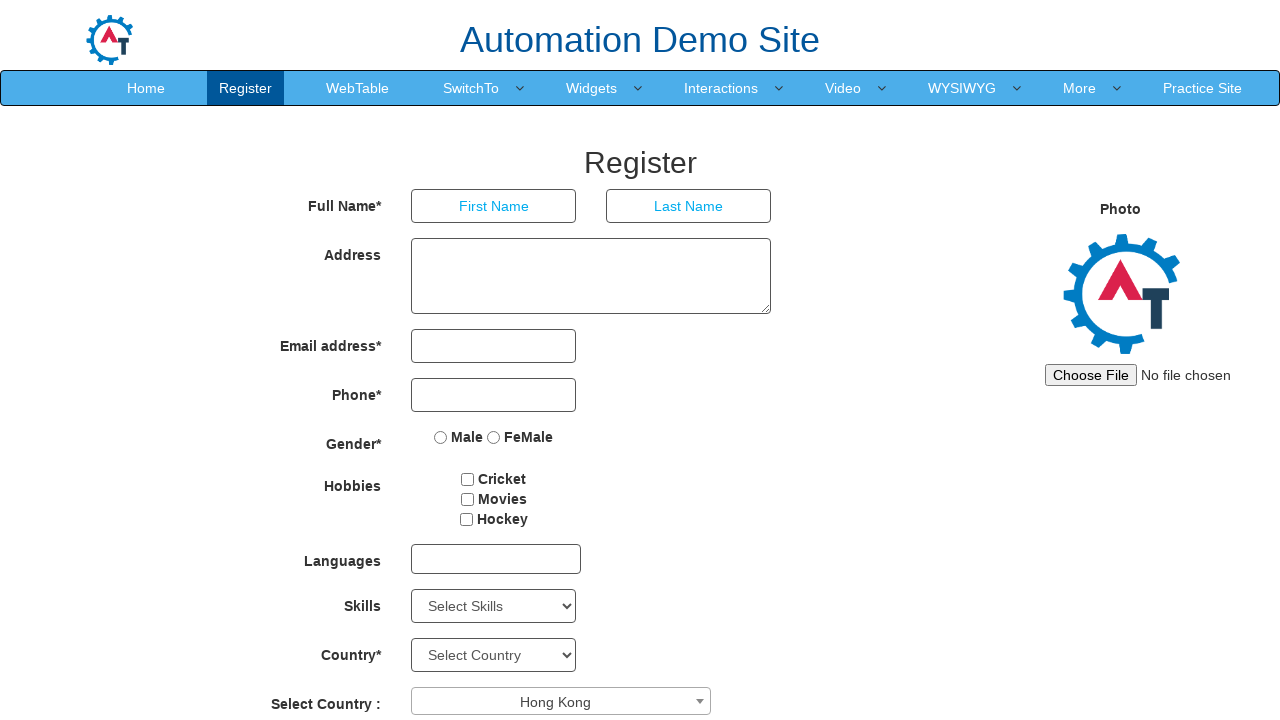